Navigates to the Jovem Nerd website and attempts to click on a specific image, then maximizes the browser window to fullscreen mode.

Starting URL: https://jovemnerd.com.br/

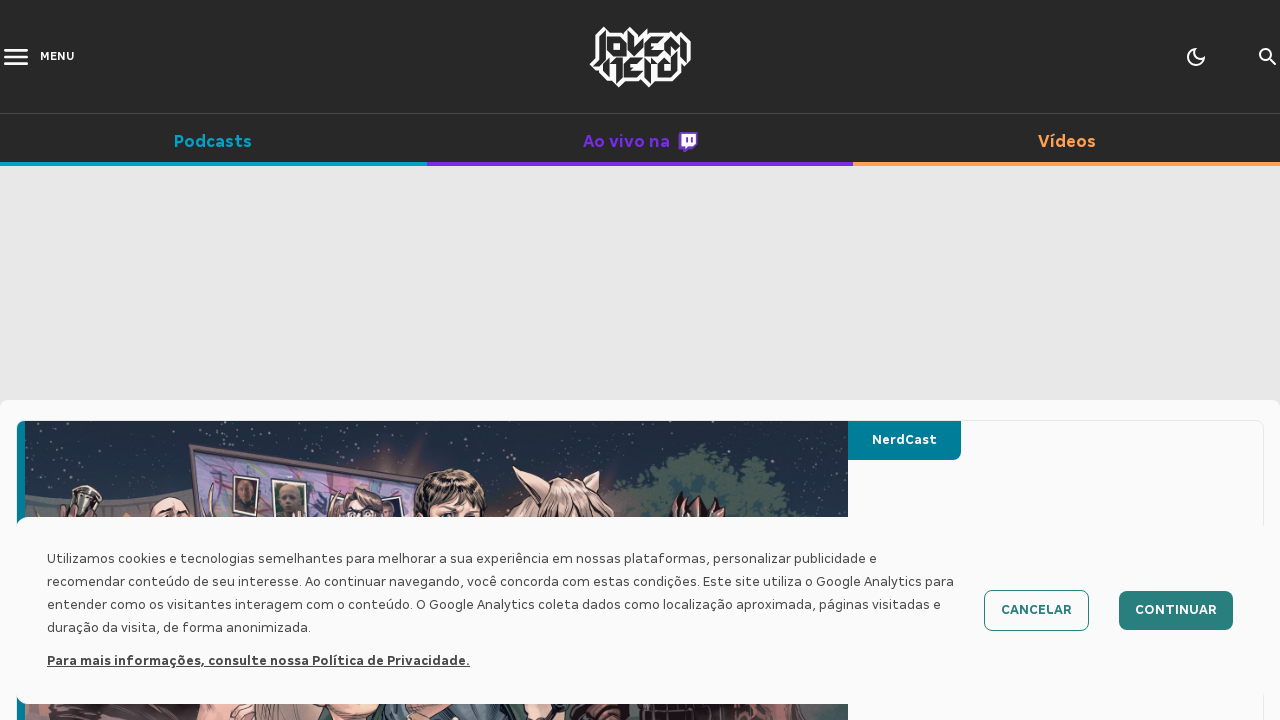

Waited for page to load with networkidle state
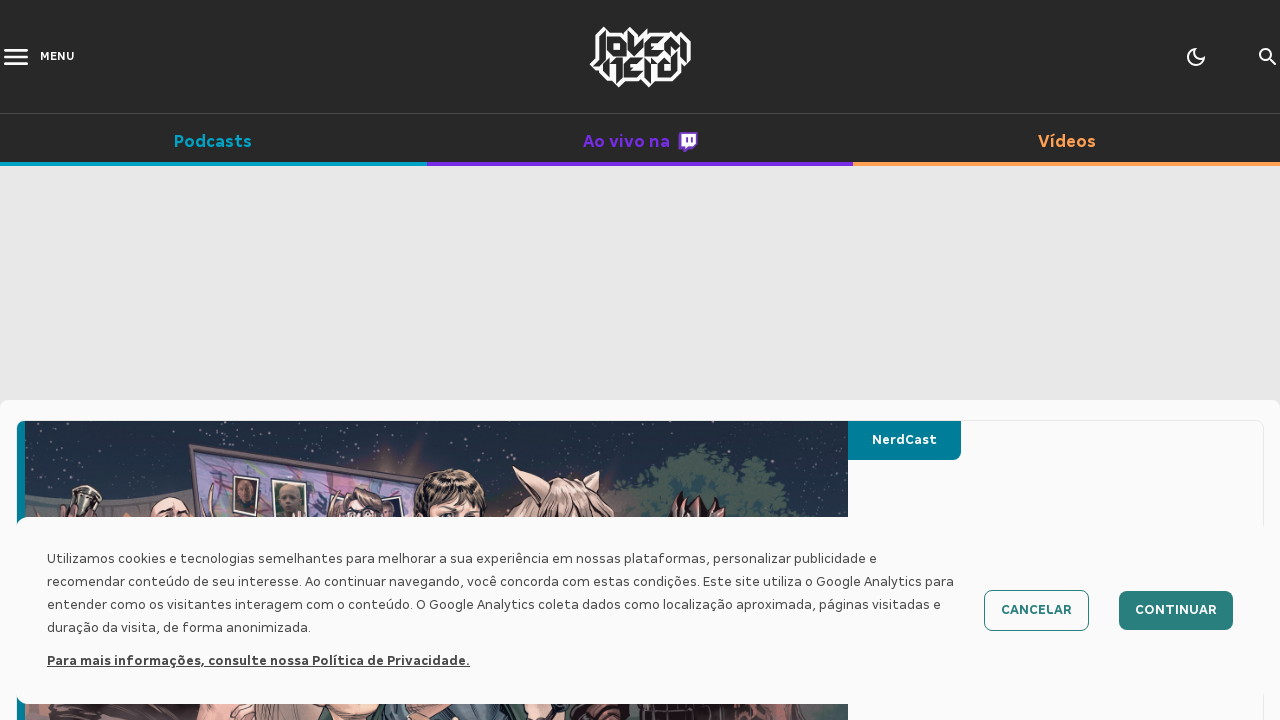

Clicked on featured image from Jovem Nerd website at (432, 486) on img[src*='jovemnerd.com.br']
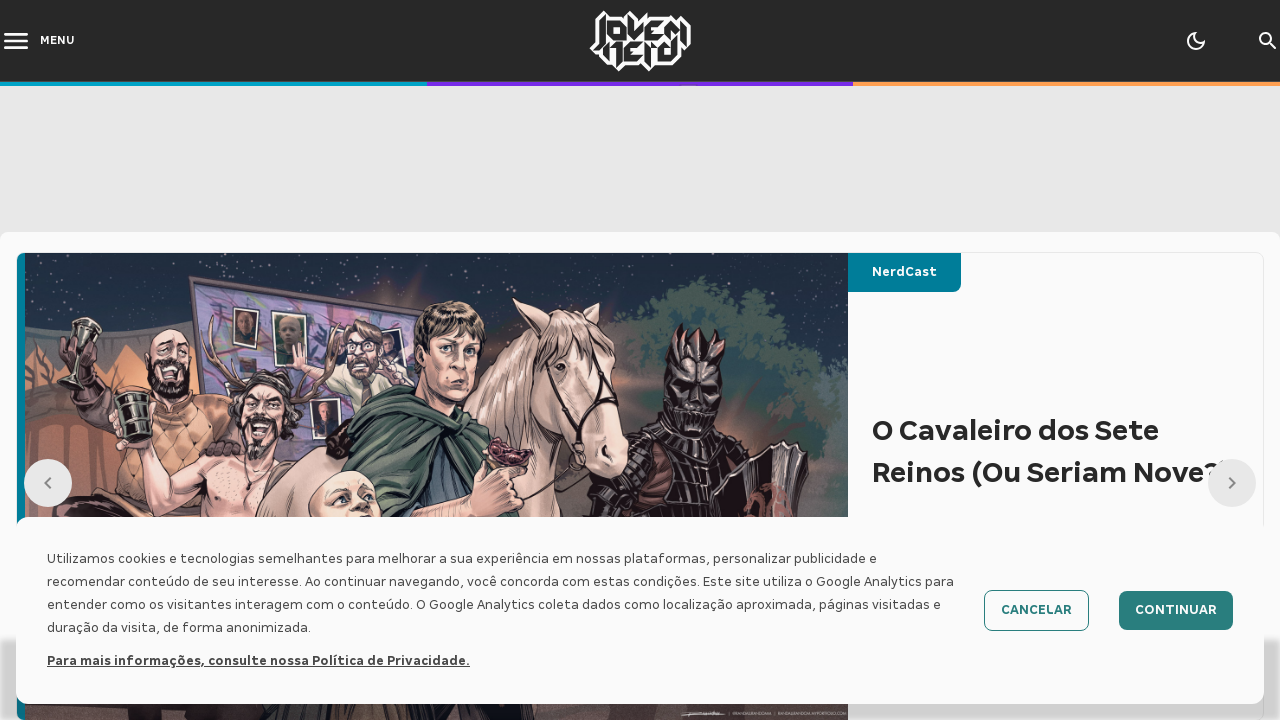

Set viewport to fullscreen-like dimensions (1920x1080)
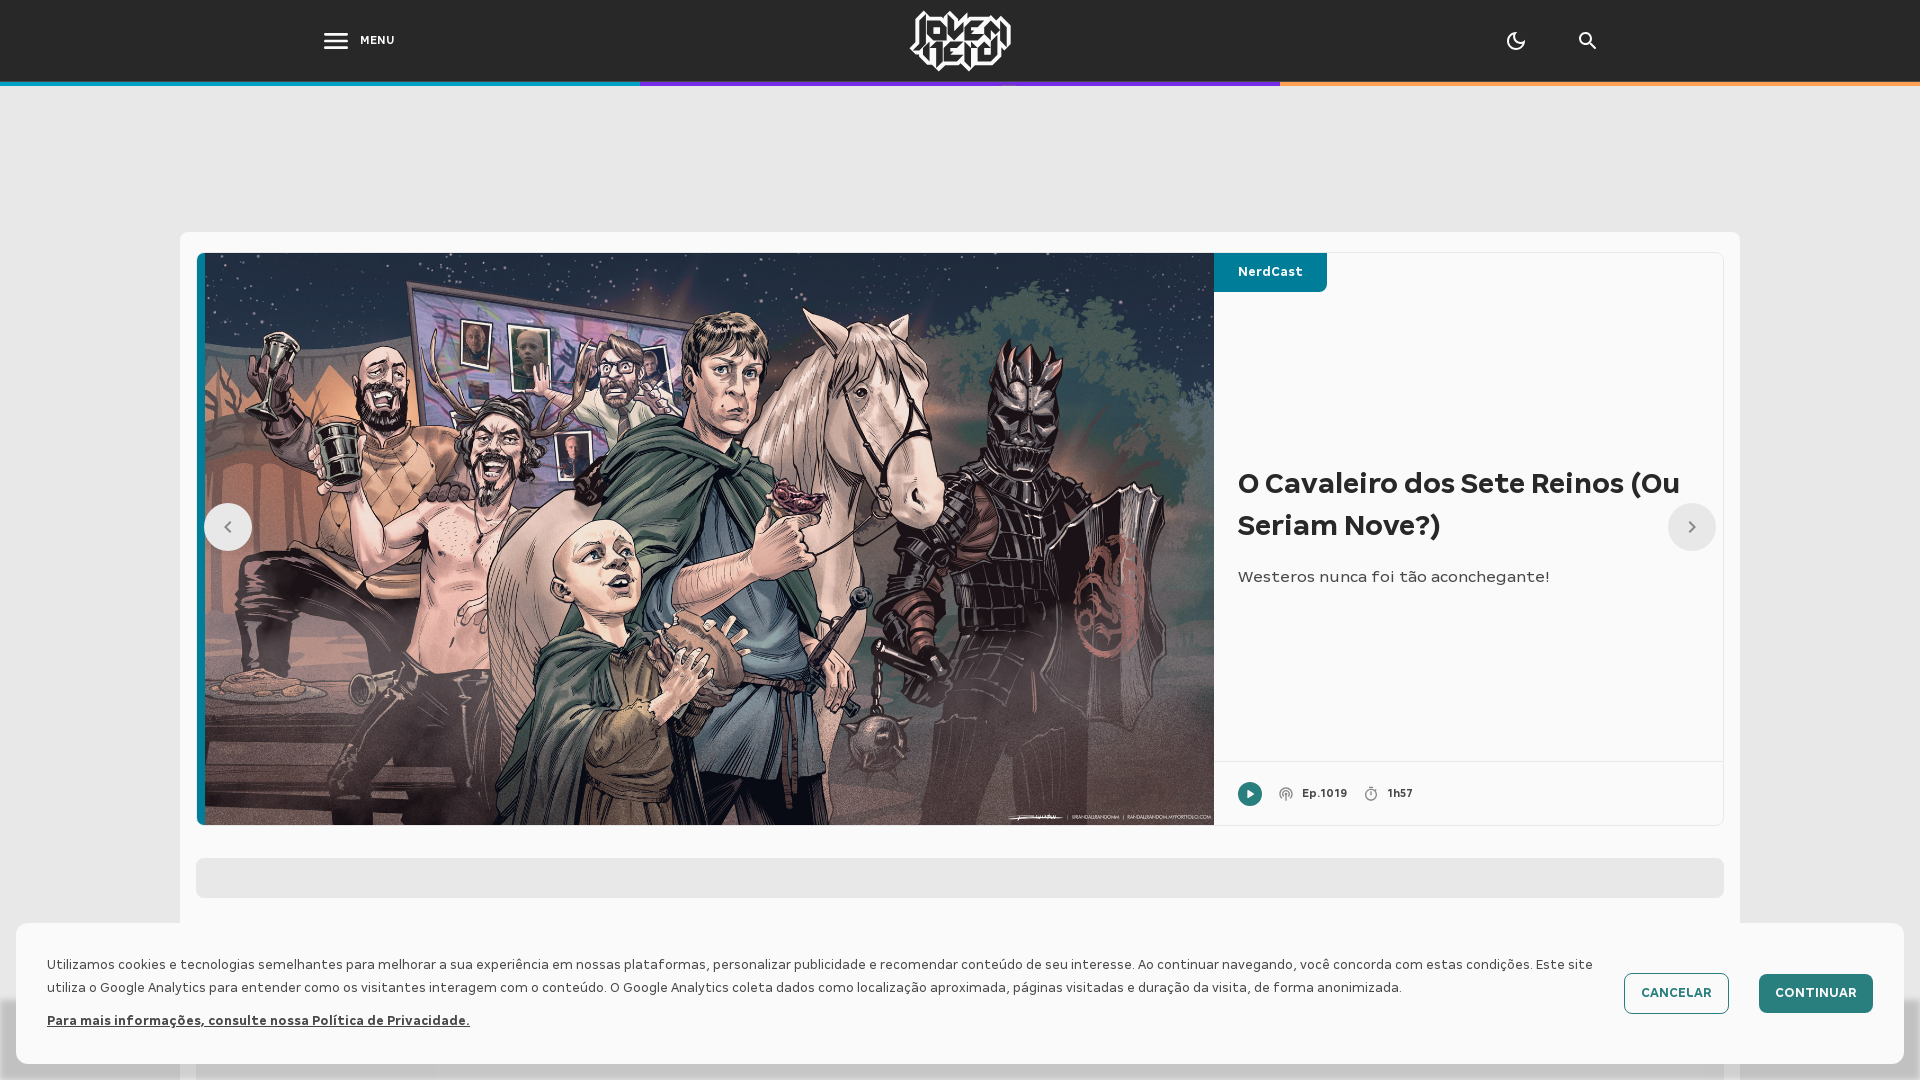

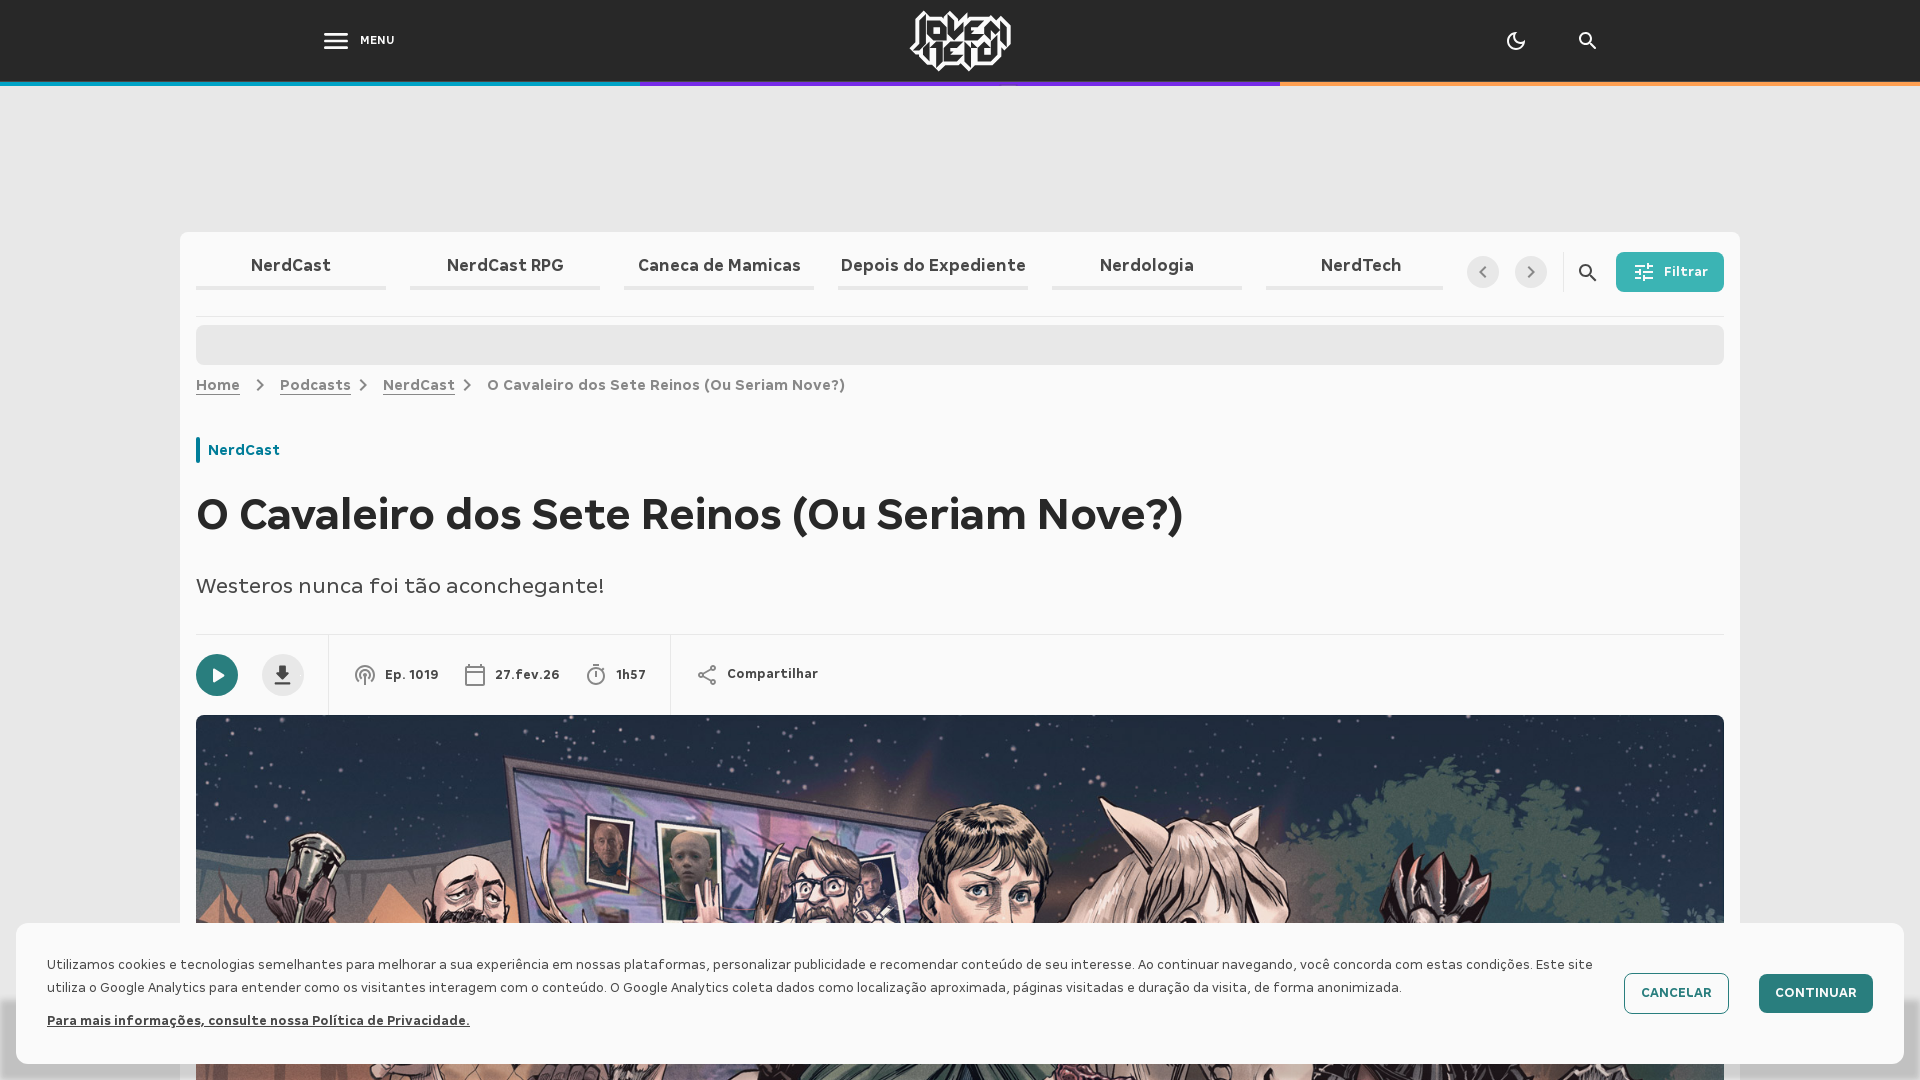